Tests a form submission by filling in first name, last name, and email fields, then submitting the form using the Enter key.

Starting URL: http://secure-retreat-92358.herokuapp.com/

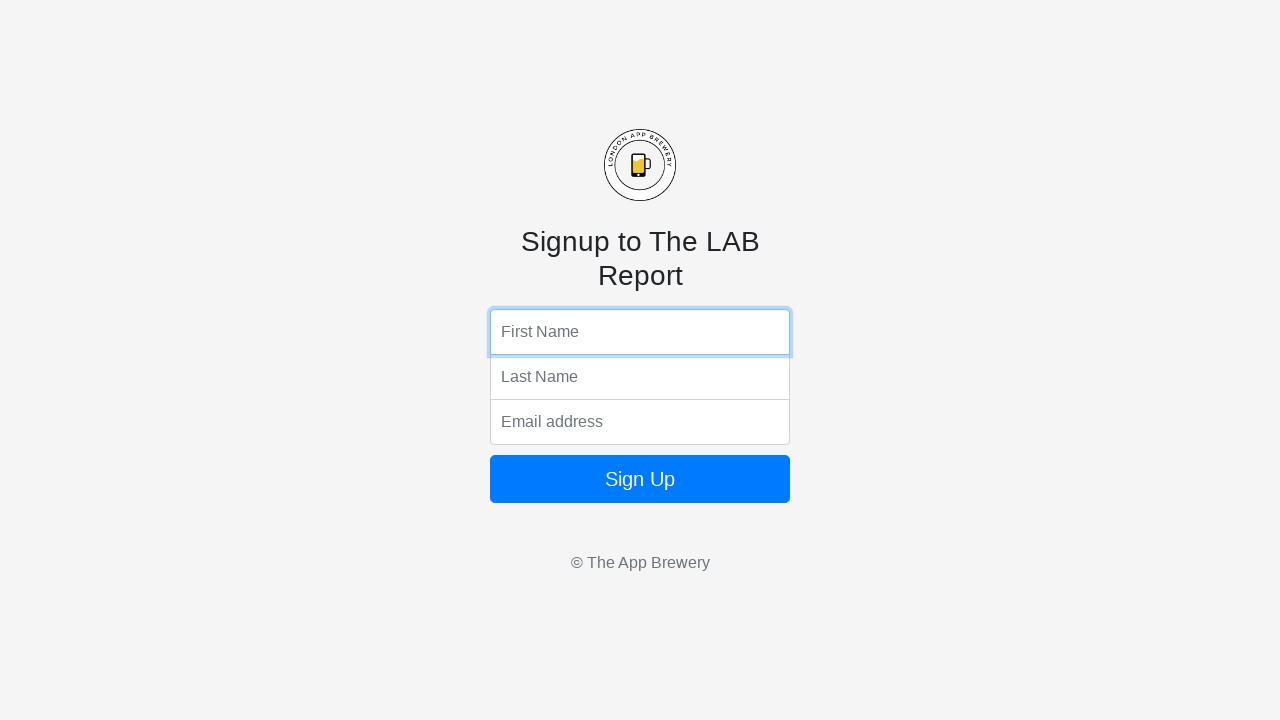

Filled first name field with 'Arjun' on input[name='fName']
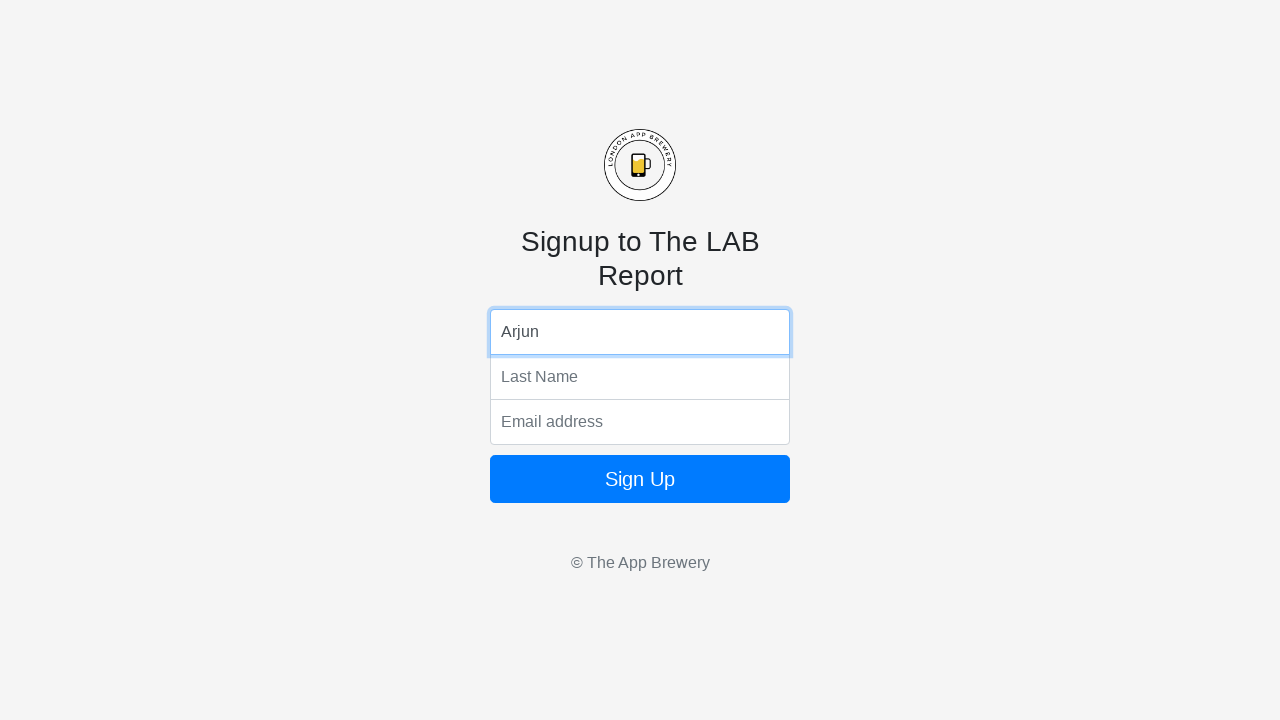

Filled last name field with 'Brara' on input[name='lName']
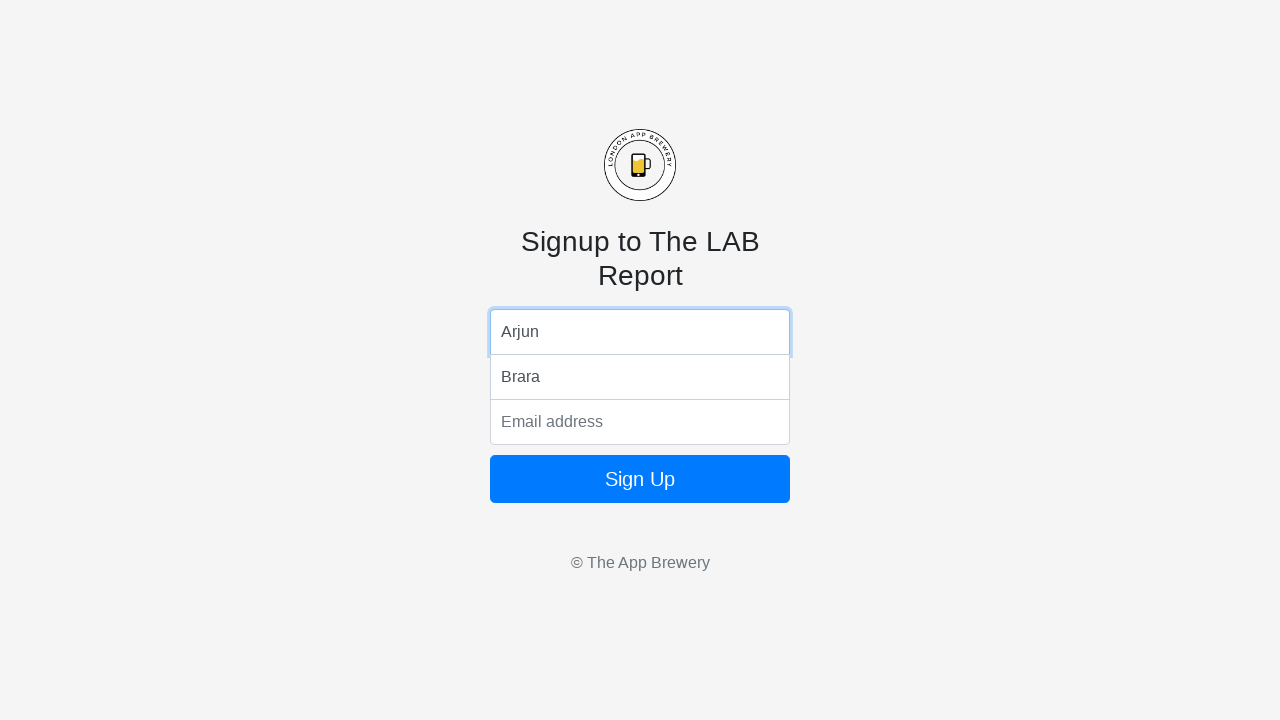

Filled email field with 'arjunbrara@hotmail.co.uk' on input[name='email']
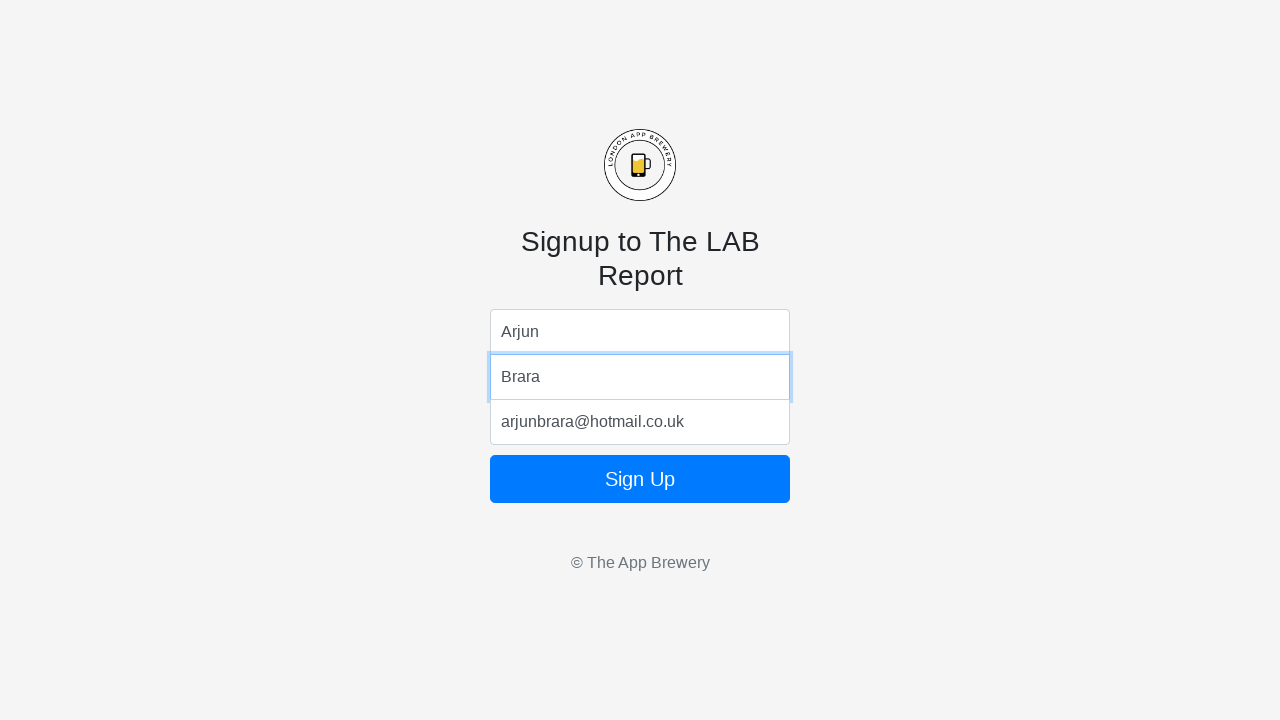

Submitted form by pressing Enter on email field on input[name='email']
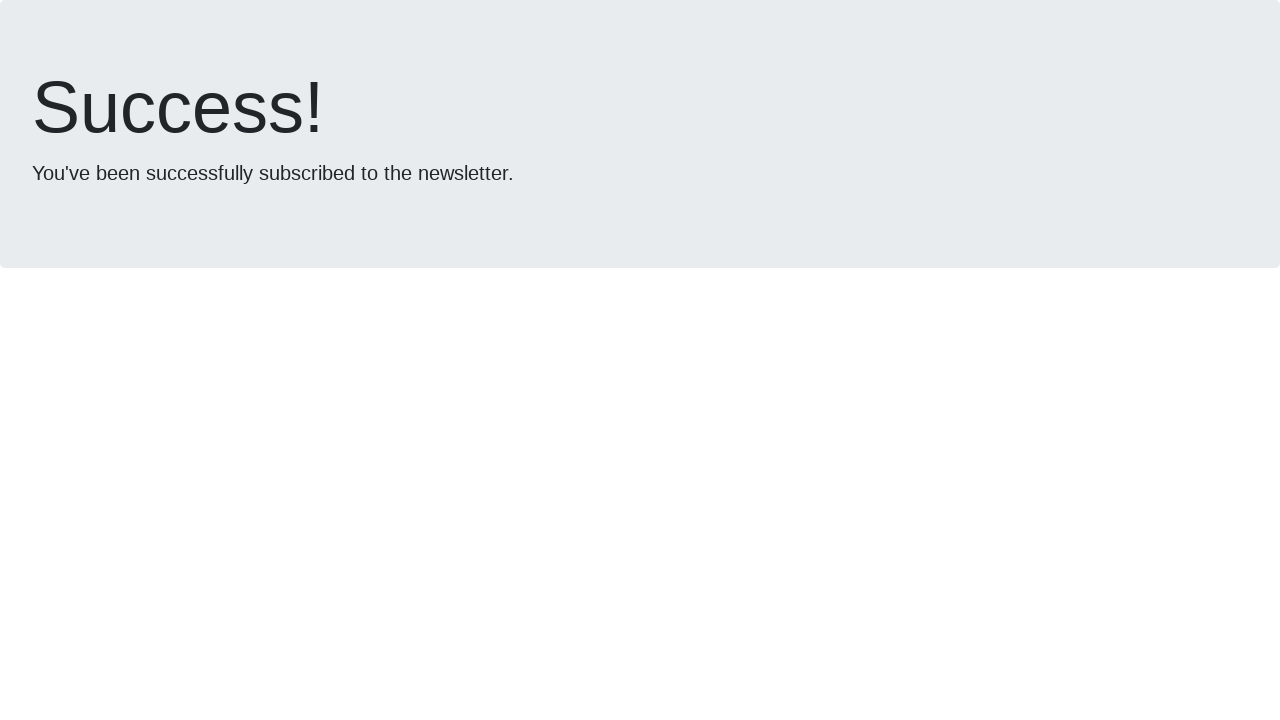

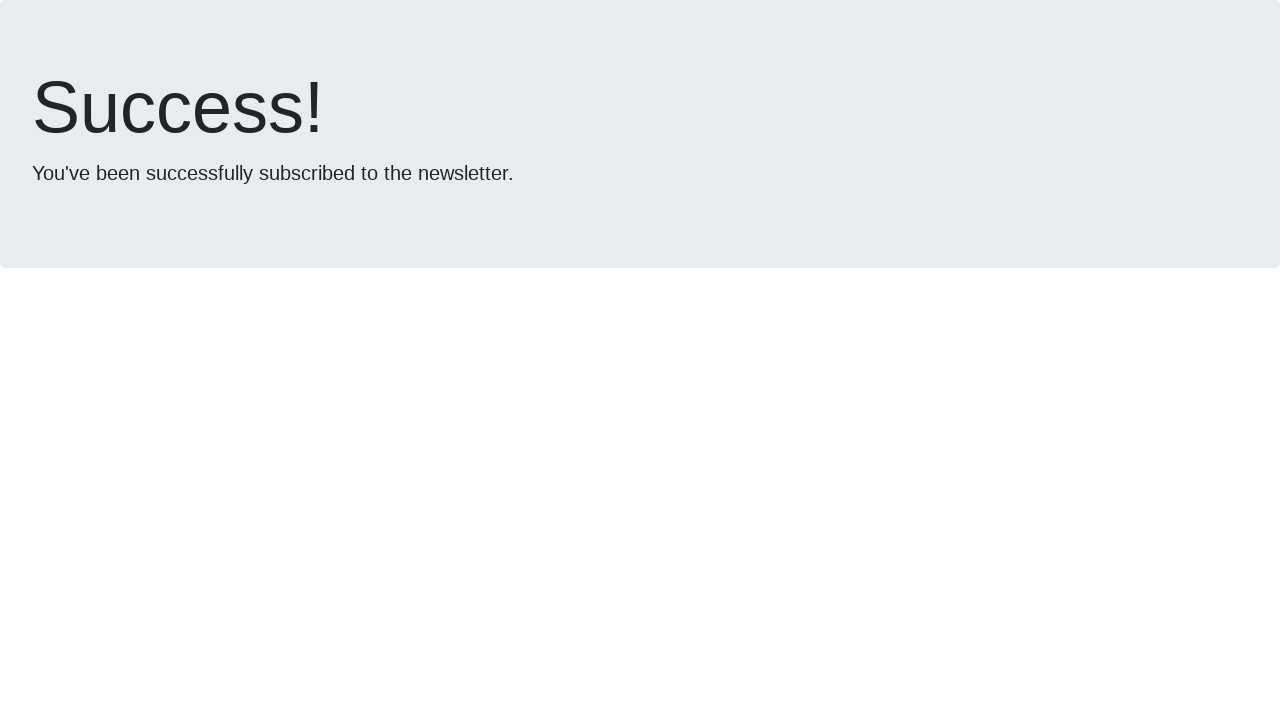